Tests iframe interaction by searching within an iframe, then switching back to main content to interact with a checkbox

Starting URL: https://www.letskodeit.com/practice

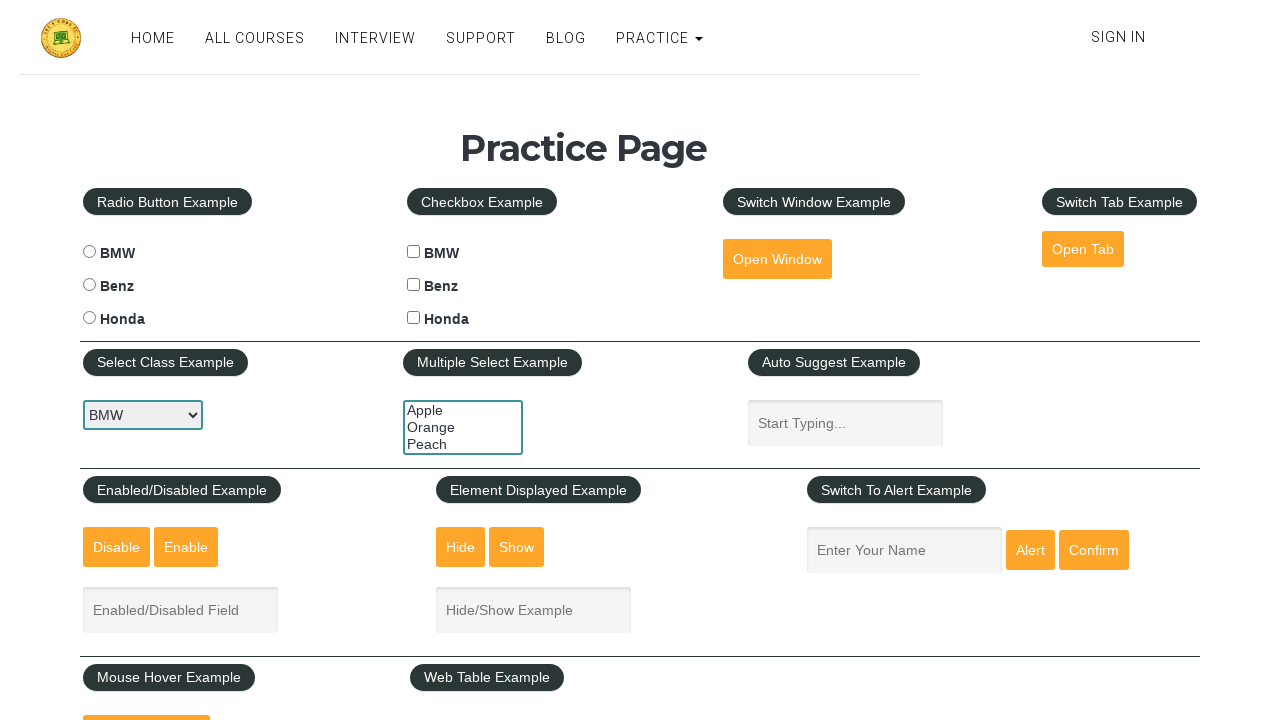

Located the courses iframe
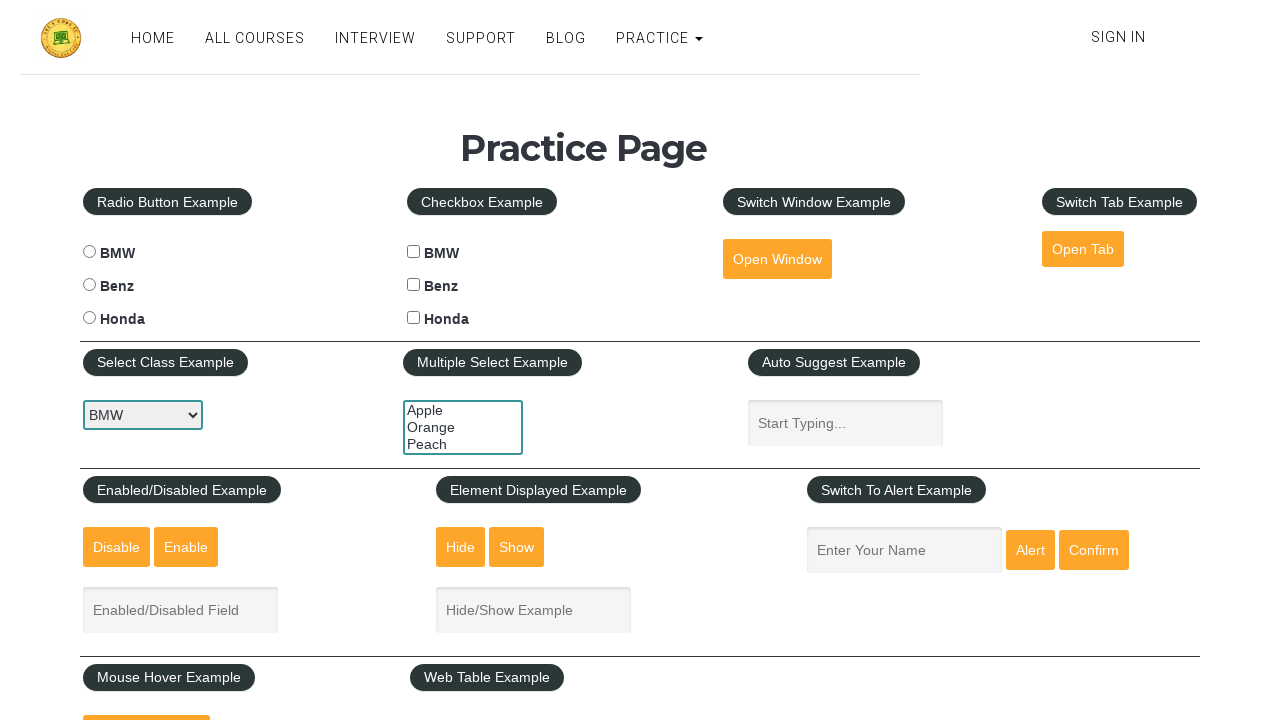

Located search input within iframe
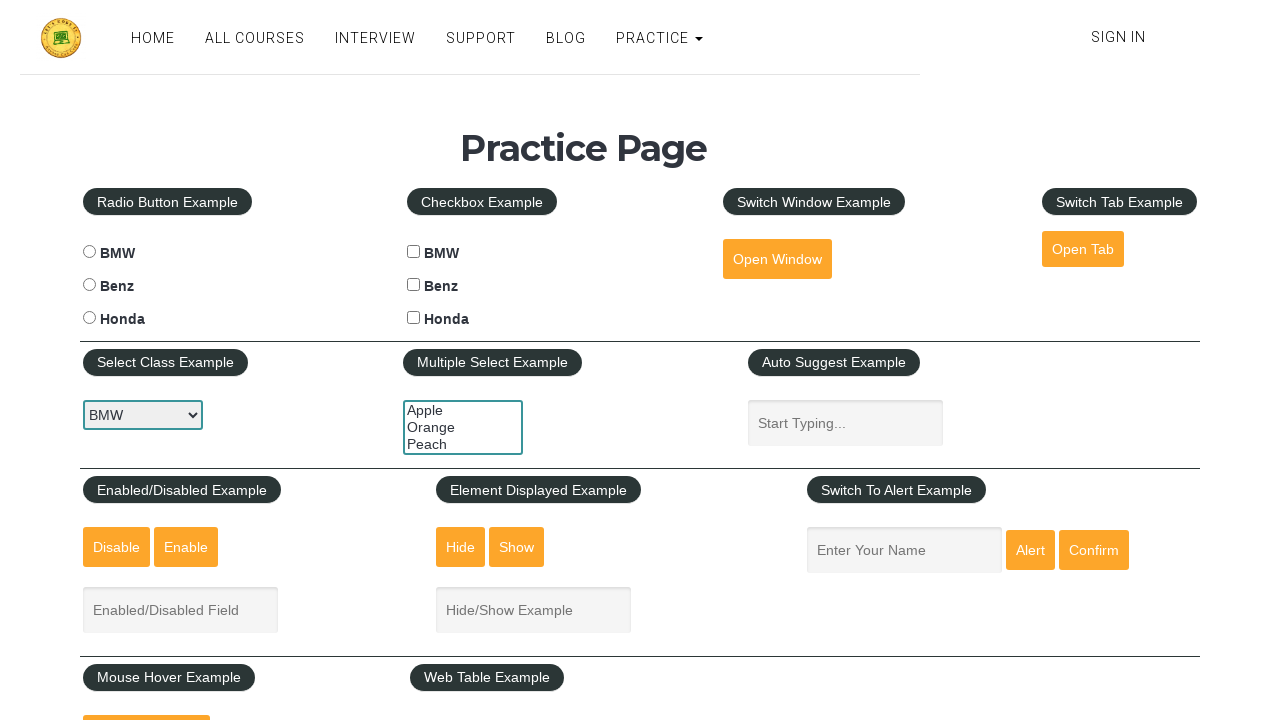

Scrolled search input into view within iframe
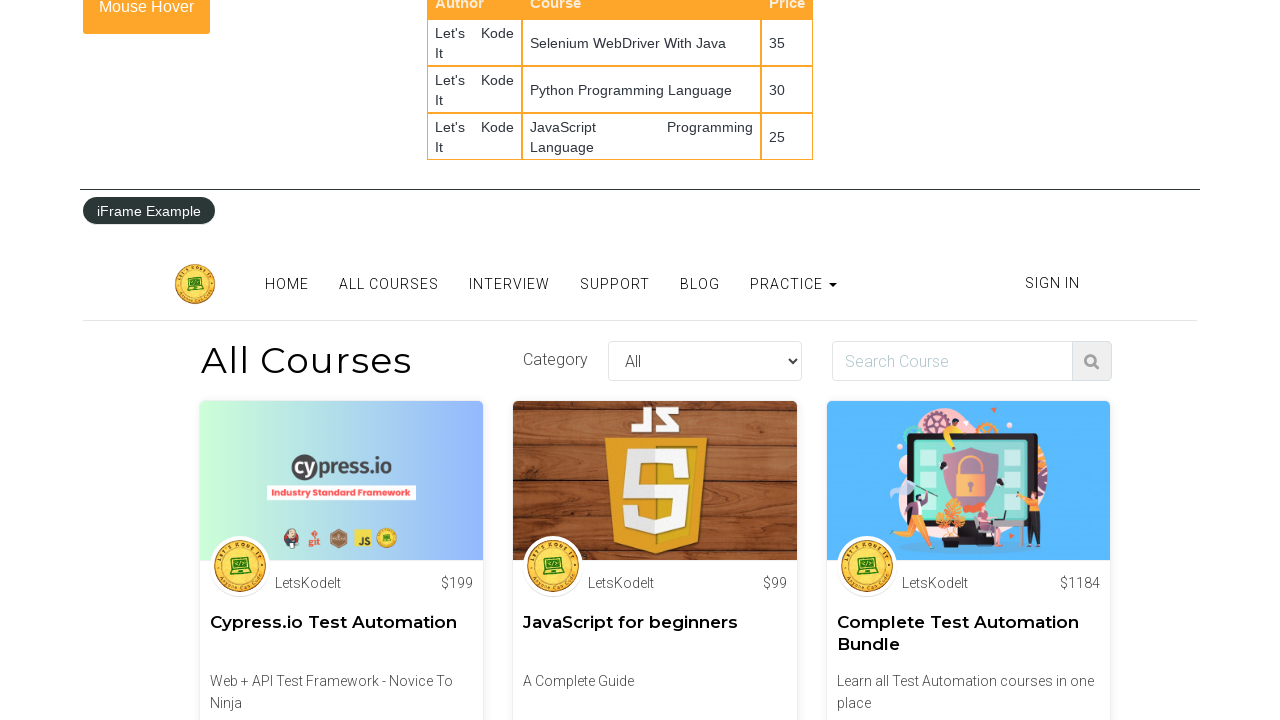

Filled search input with 'Python' in iframe on #courses-iframe >> internal:control=enter-frame >> input#search
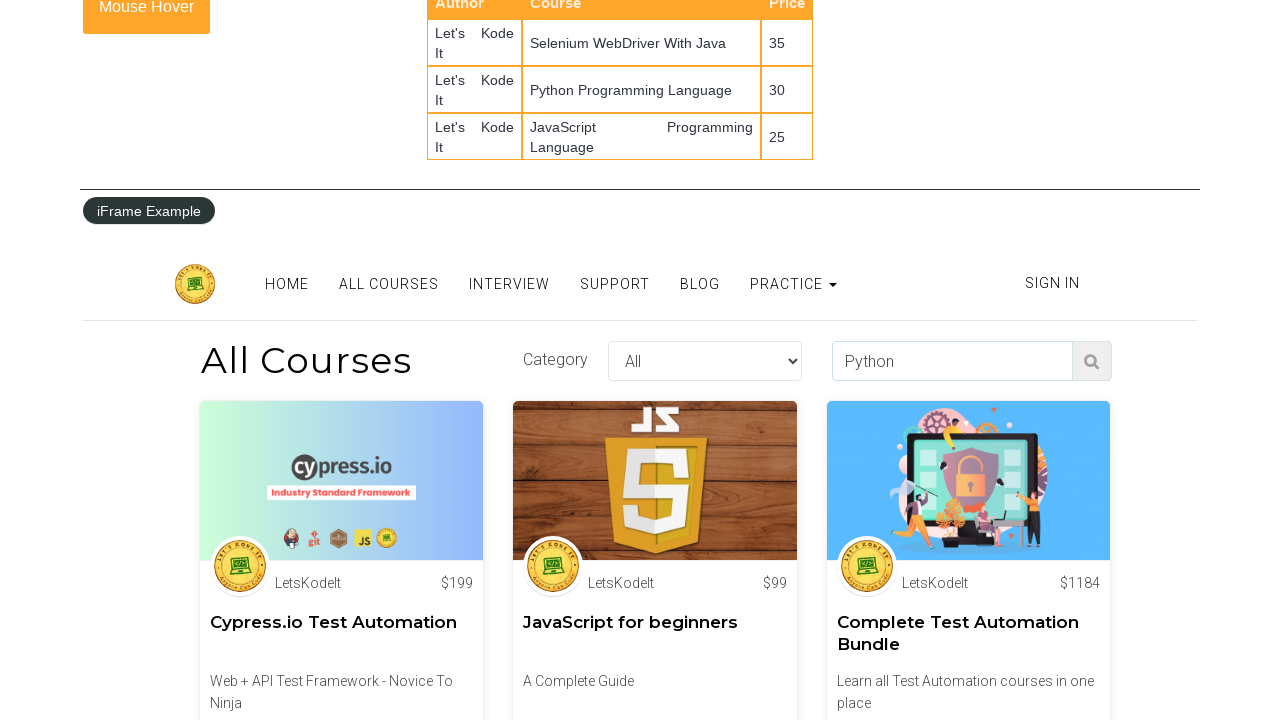

Pressed Enter to search within iframe on #courses-iframe >> internal:control=enter-frame >> input#search
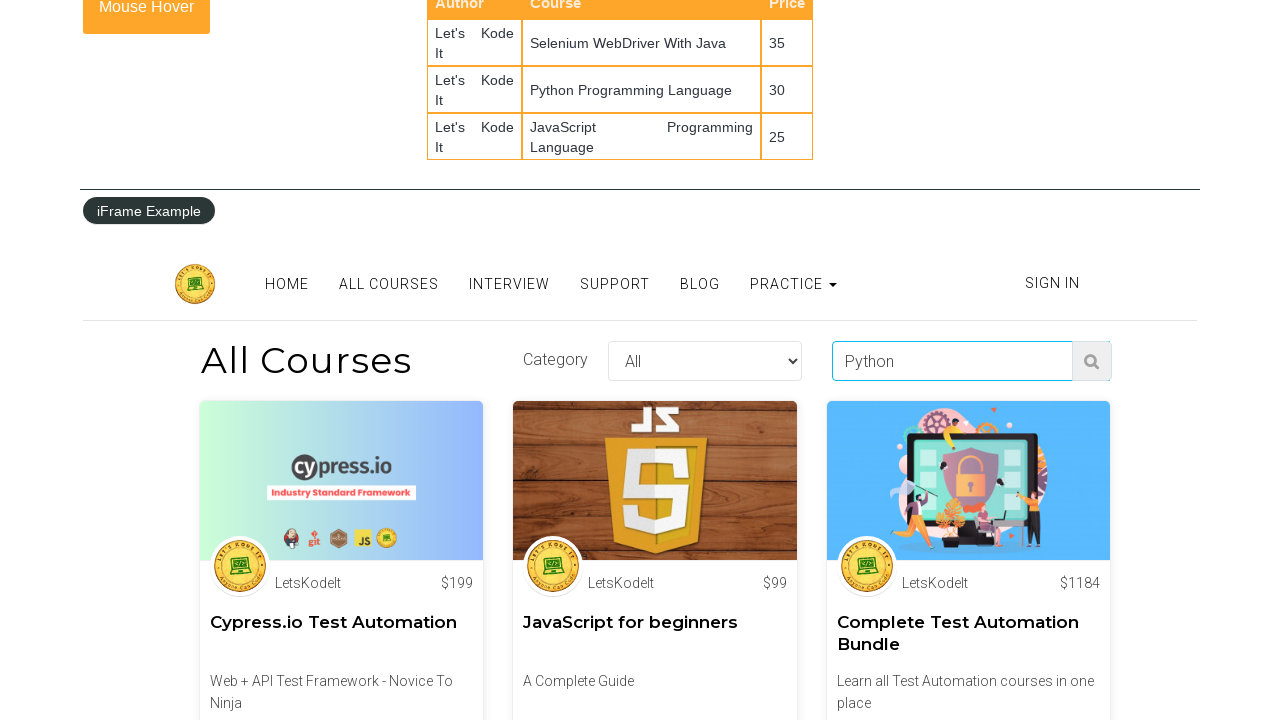

Located BMW checkbox in main content
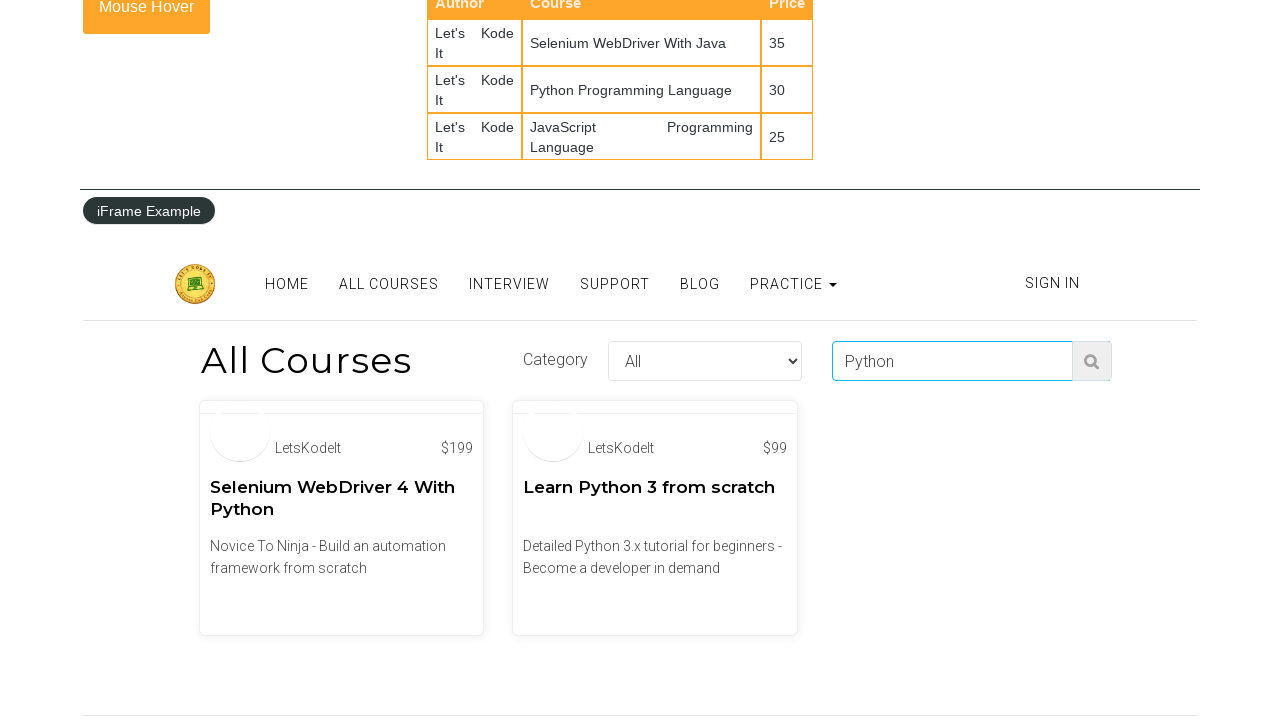

Scrolled BMW checkbox into view
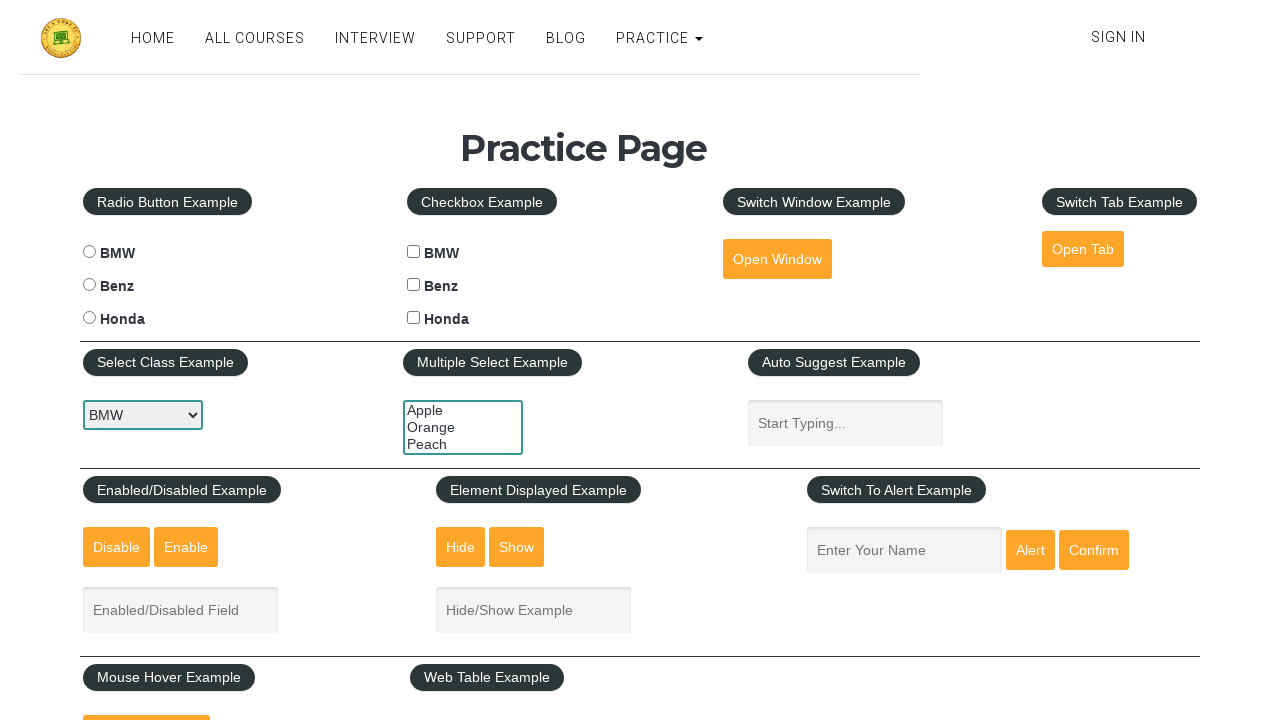

Clicked BMW checkbox at (414, 252) on #bmwcheck
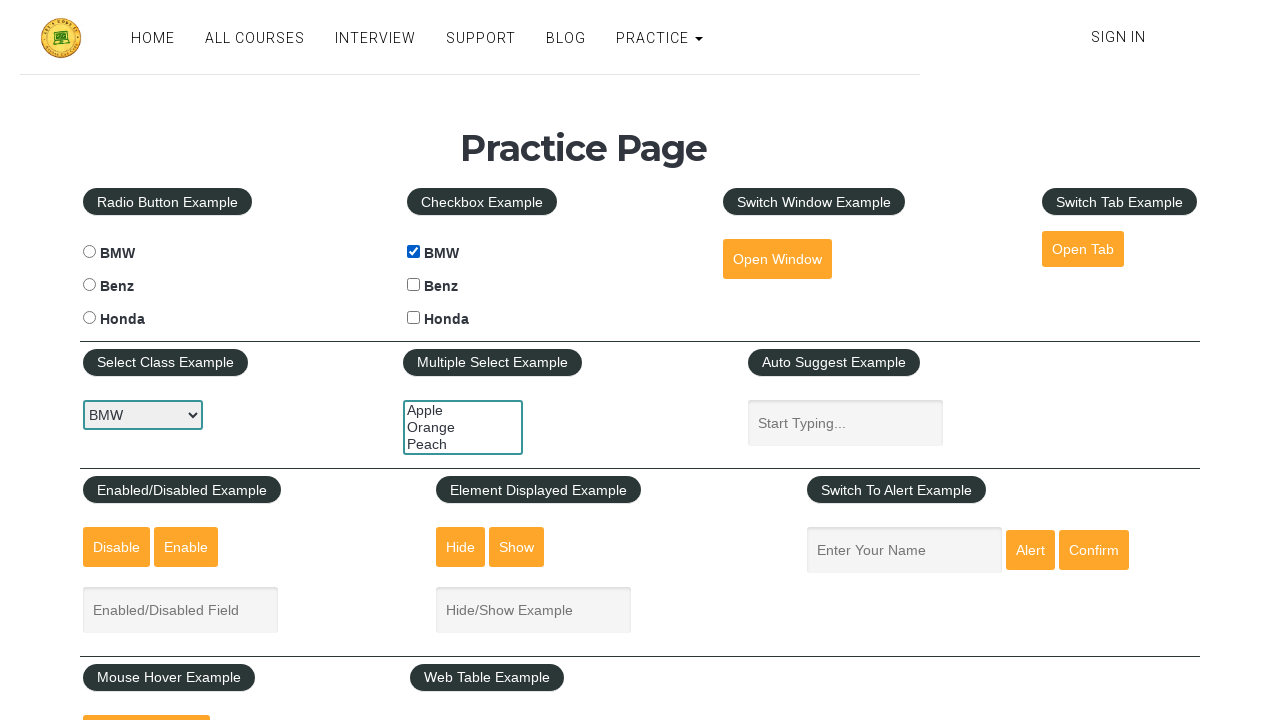

Verified BMW checkbox is checked
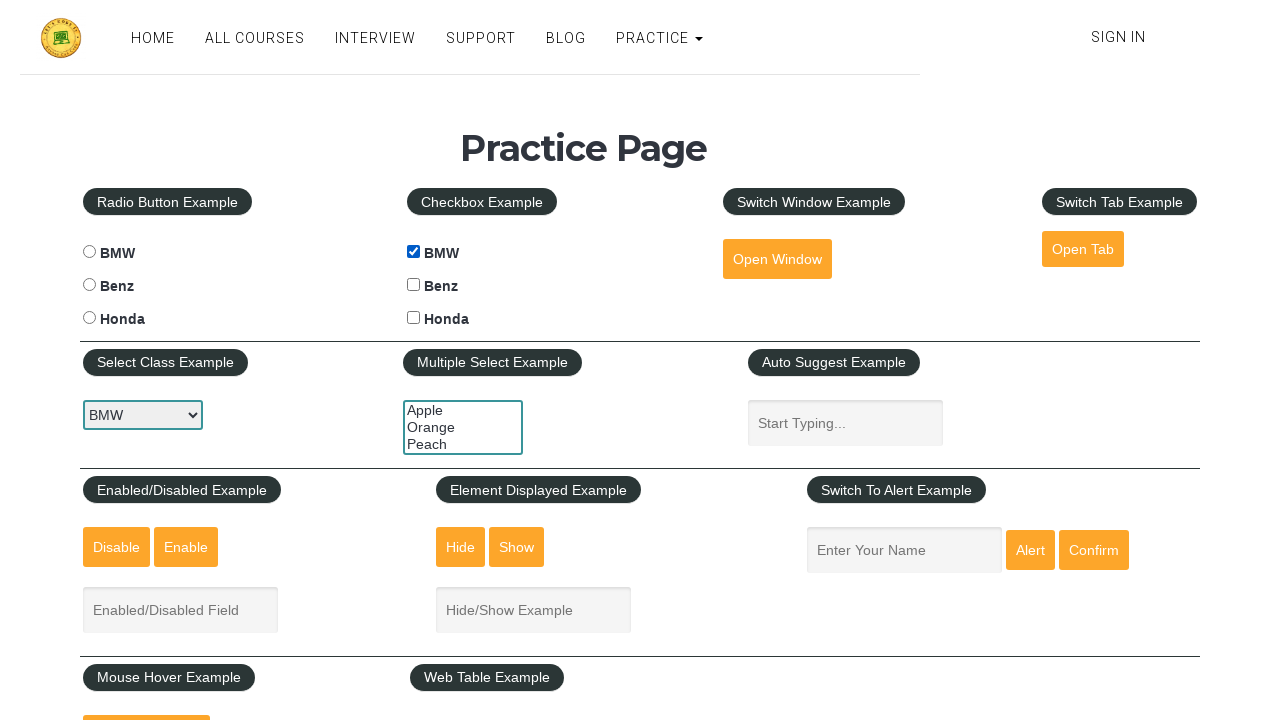

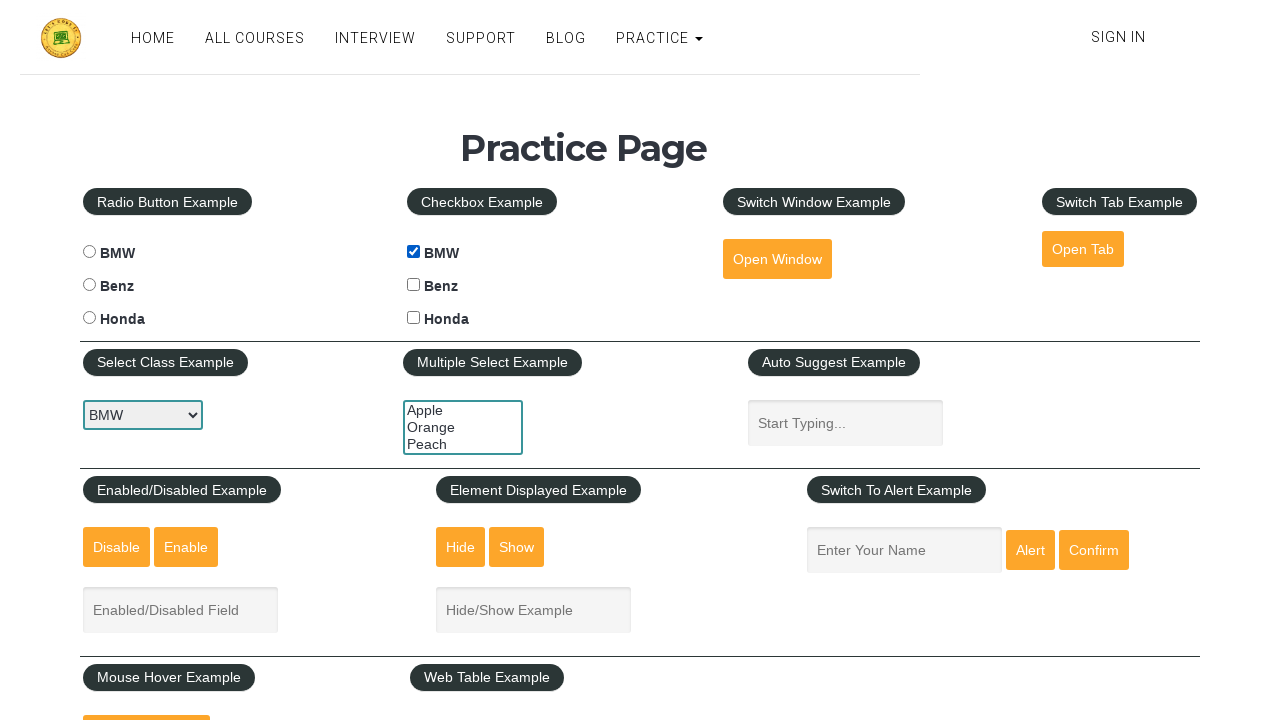